Tests a synchronization page by waiting for JavaScript conditions related to message loading and rendering, then verifies that the total displayed messages equals the expected calculation based on requests sent and messages received.

Starting URL: https://eviltester.github.io/synchole/messages.html

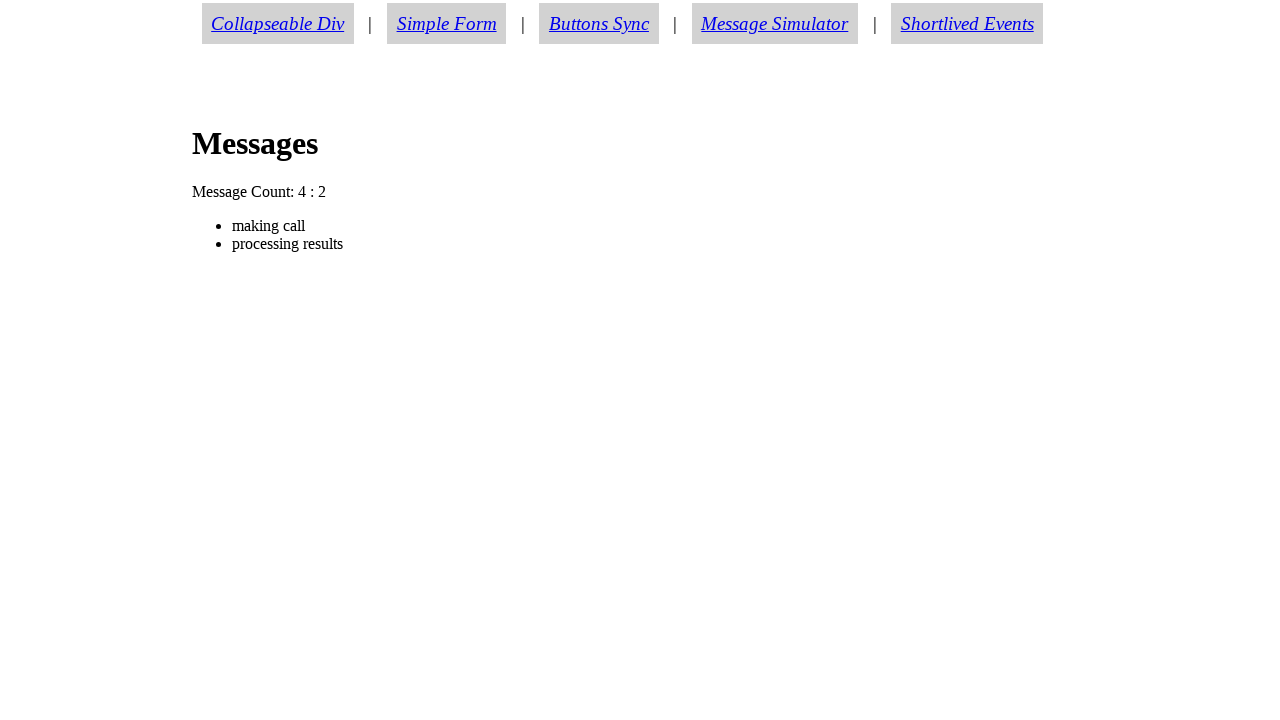

Navigated to messages.html synchronization test page
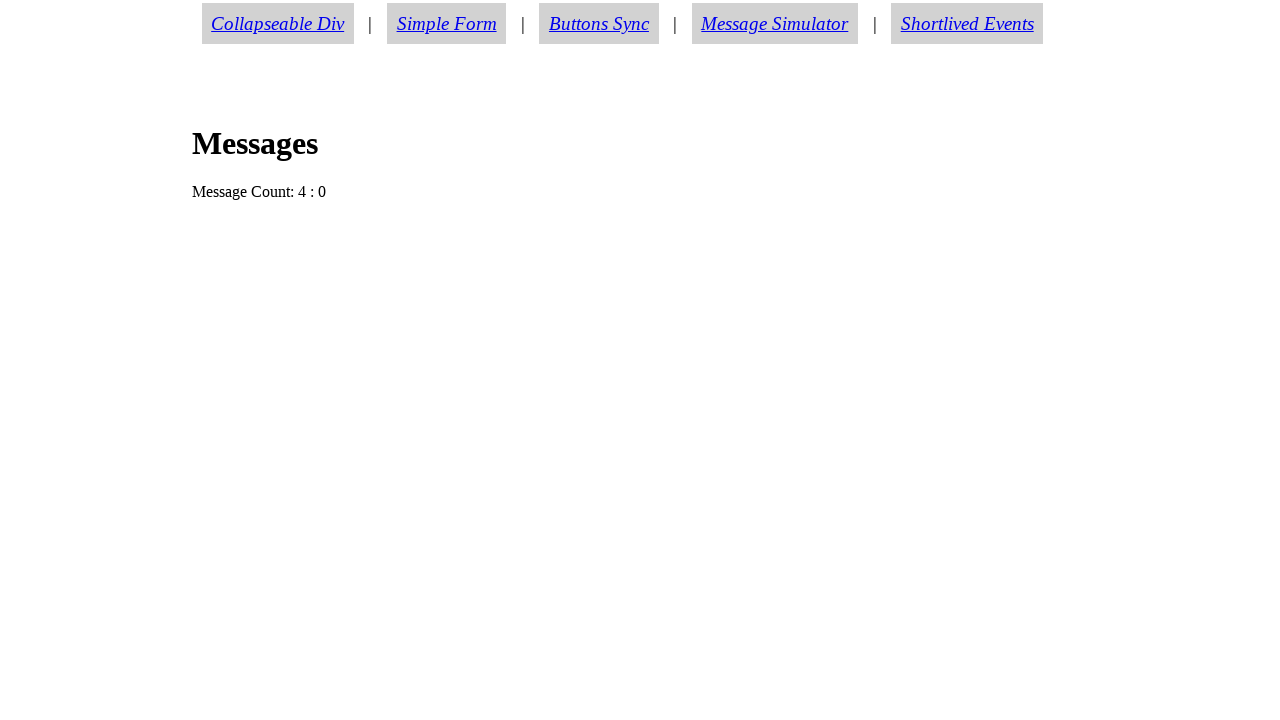

Waited for initial JavaScript condition: no live messages and at least one request made
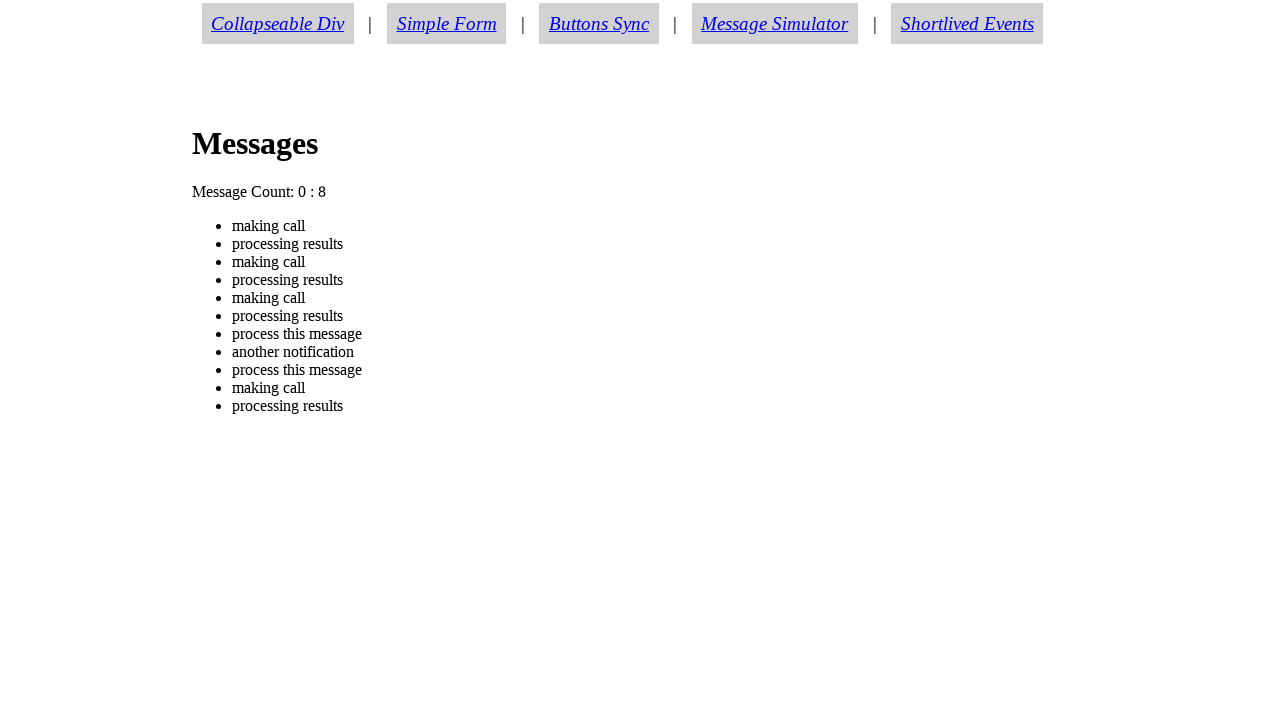

Retrieved total requests sent: 4
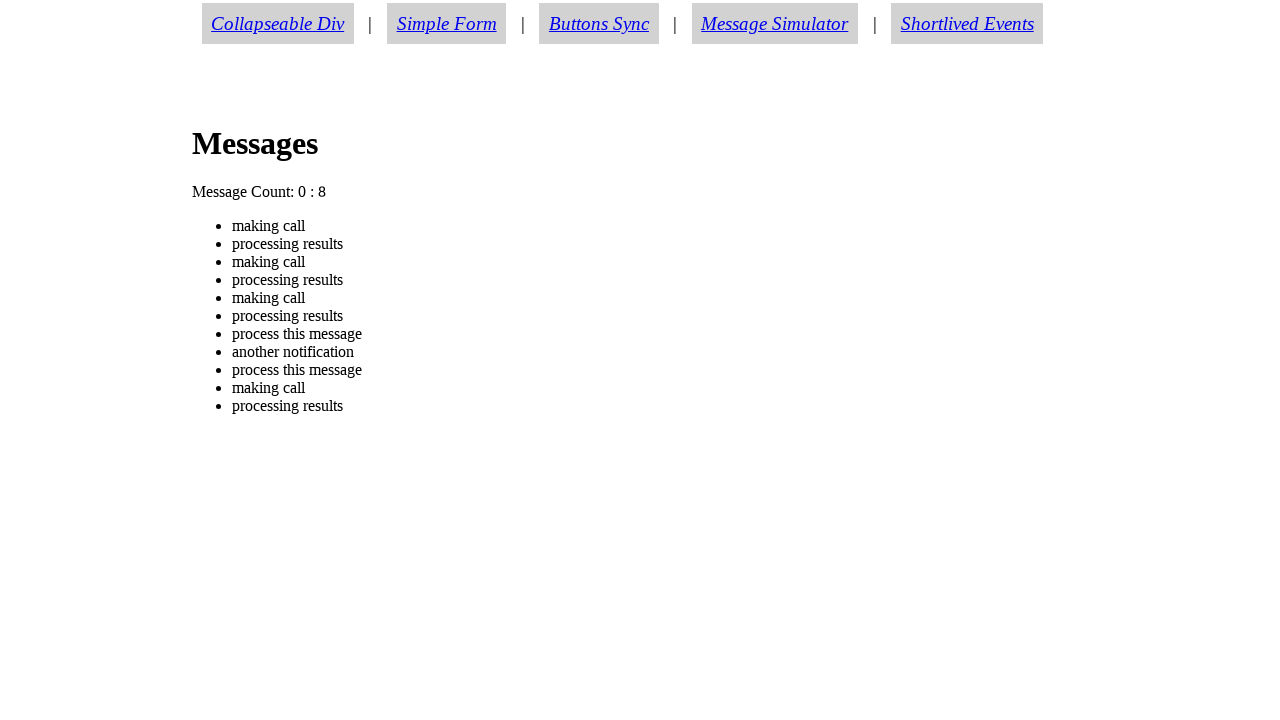

Waited for messages to be received and rendering queue to be empty
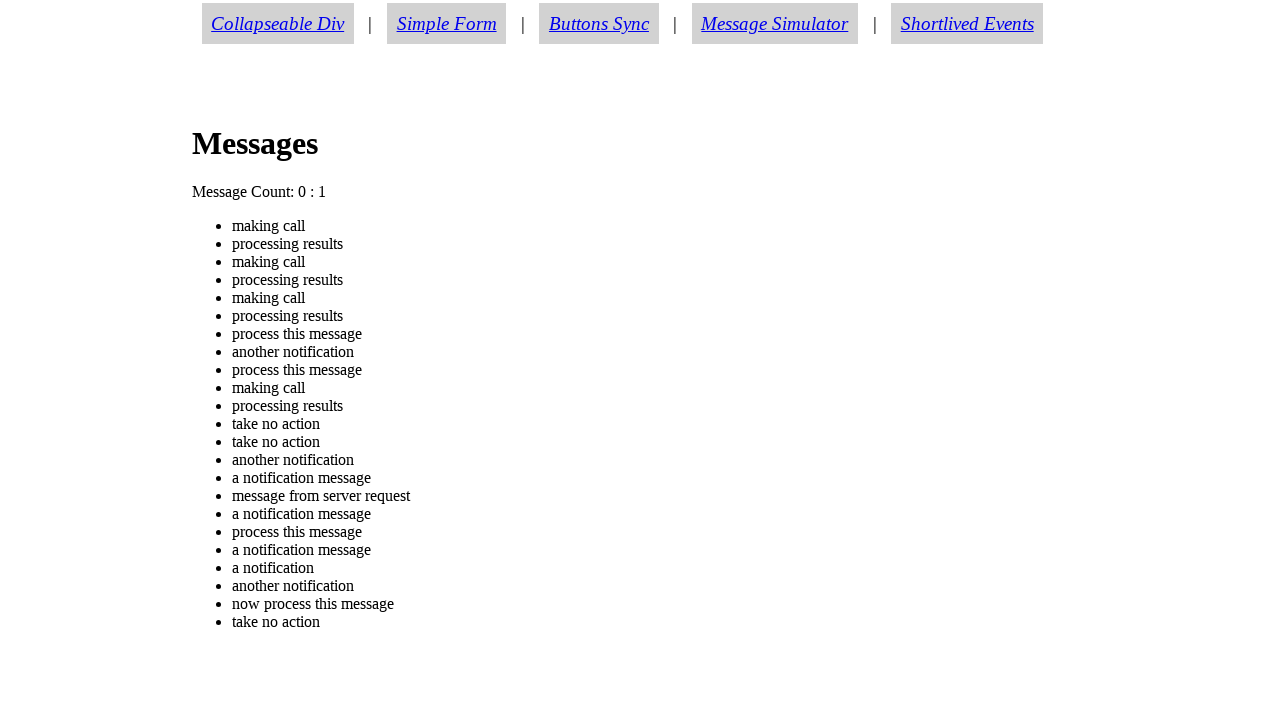

Retrieved total messages received: 15
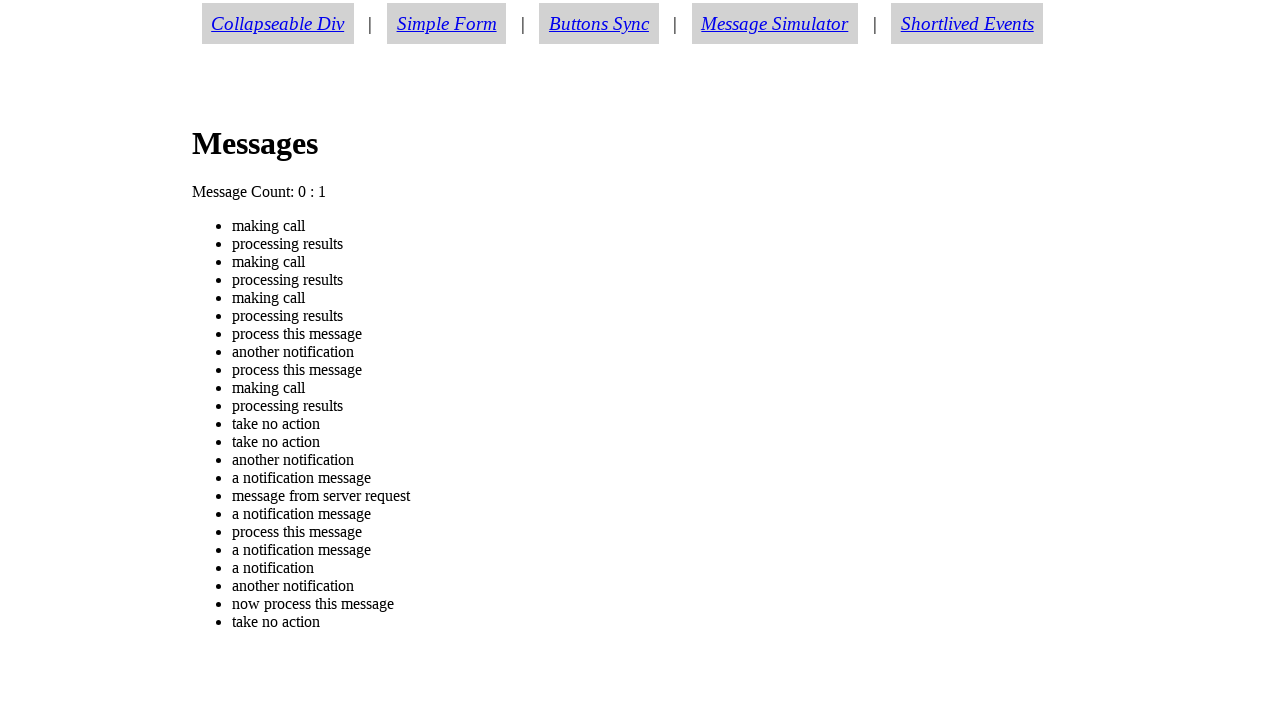

Retrieved total displayed messages: 23
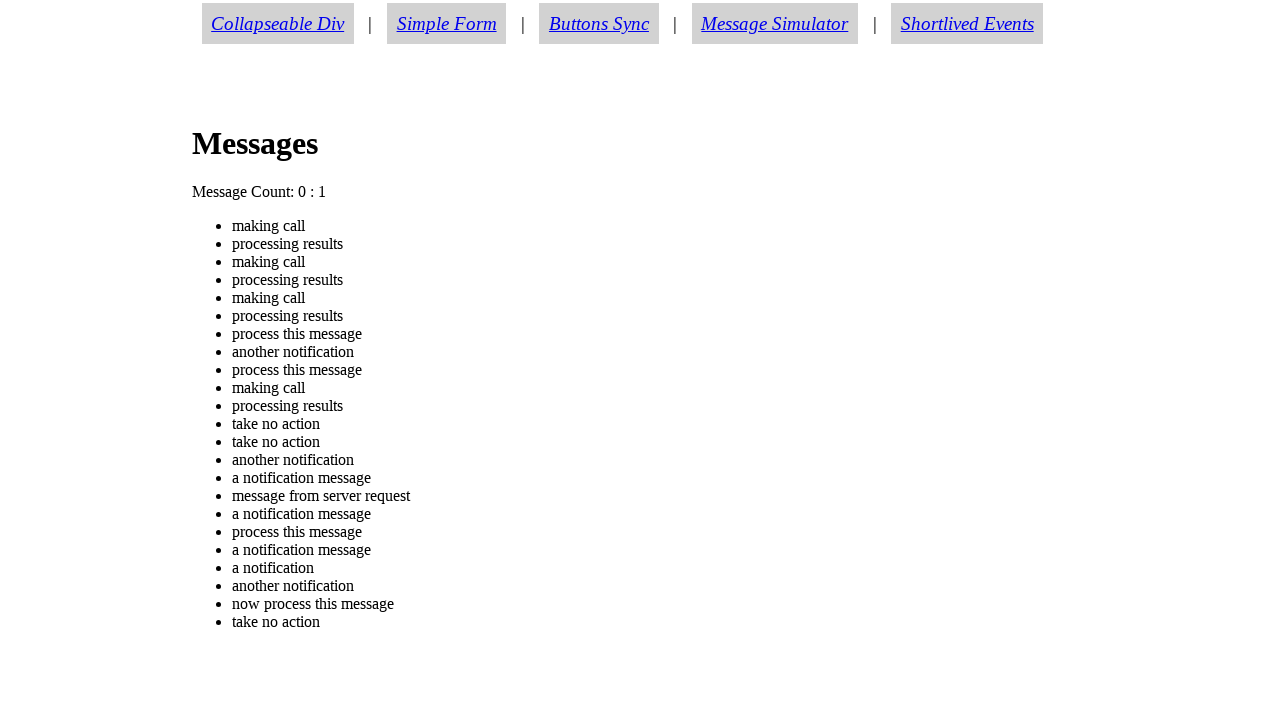

Verified assertion: displayed messages (23) equals expected calculation (23) = (requests 4 * 2) + received 15
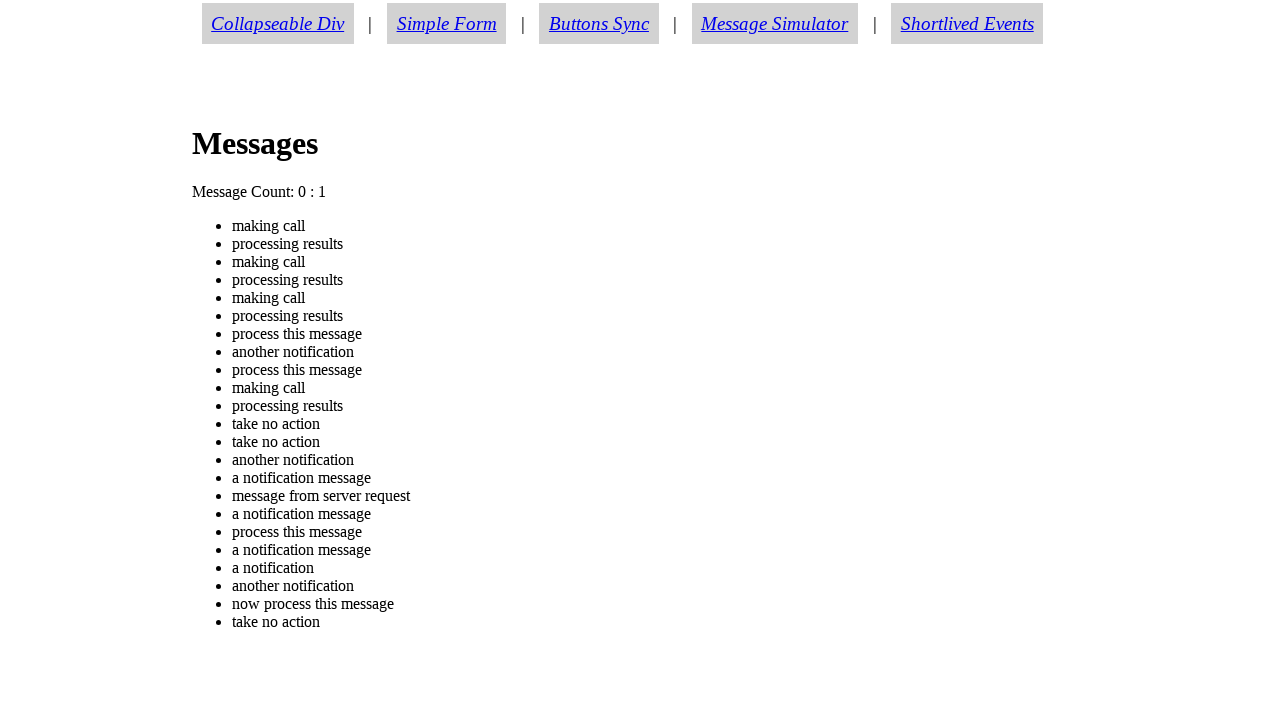

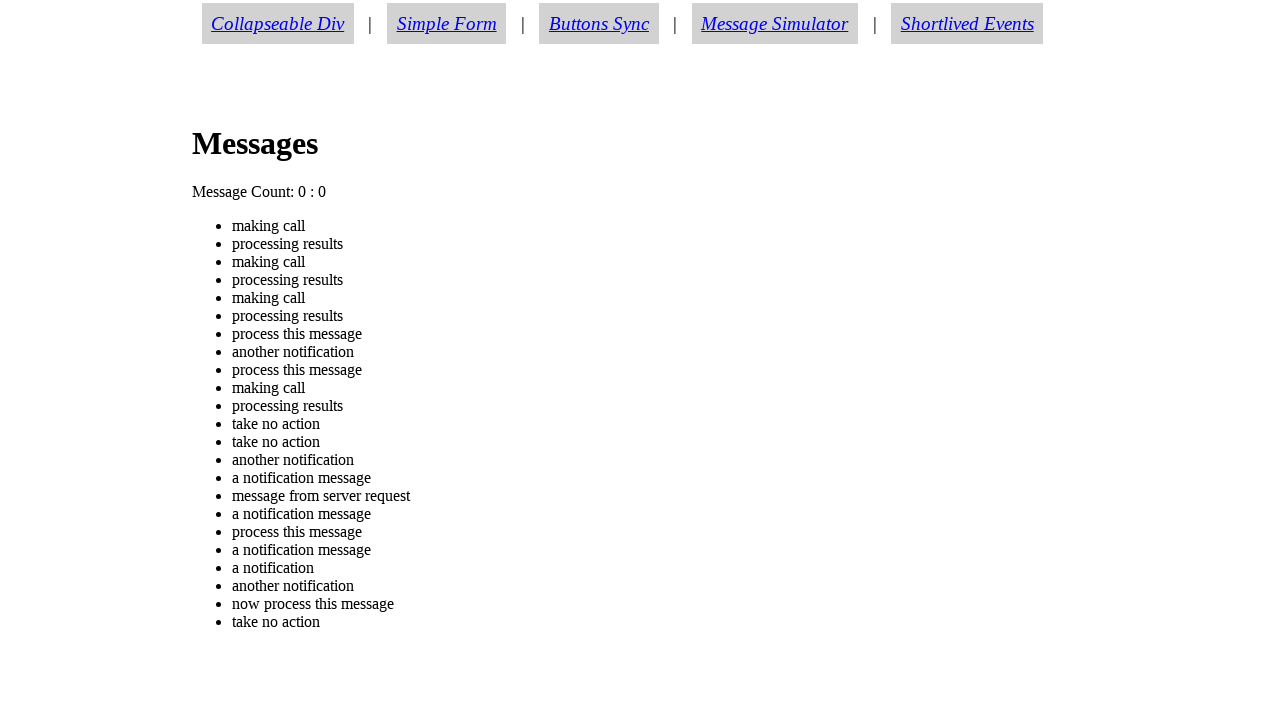